Tests dynamic loading functionality by clicking a start button and waiting for the "Hello World" text to appear after loading completes

Starting URL: https://the-internet.herokuapp.com/dynamic_loading/1

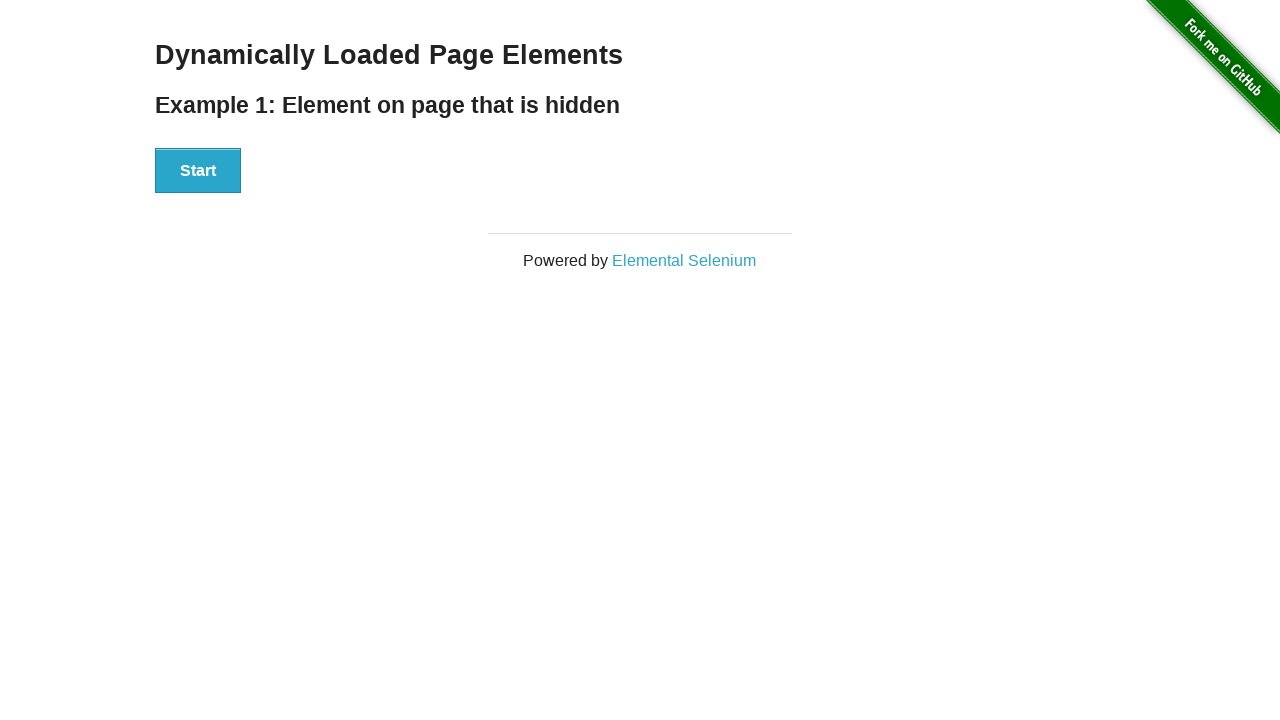

Clicked the Start button to trigger dynamic loading at (198, 171) on #start button
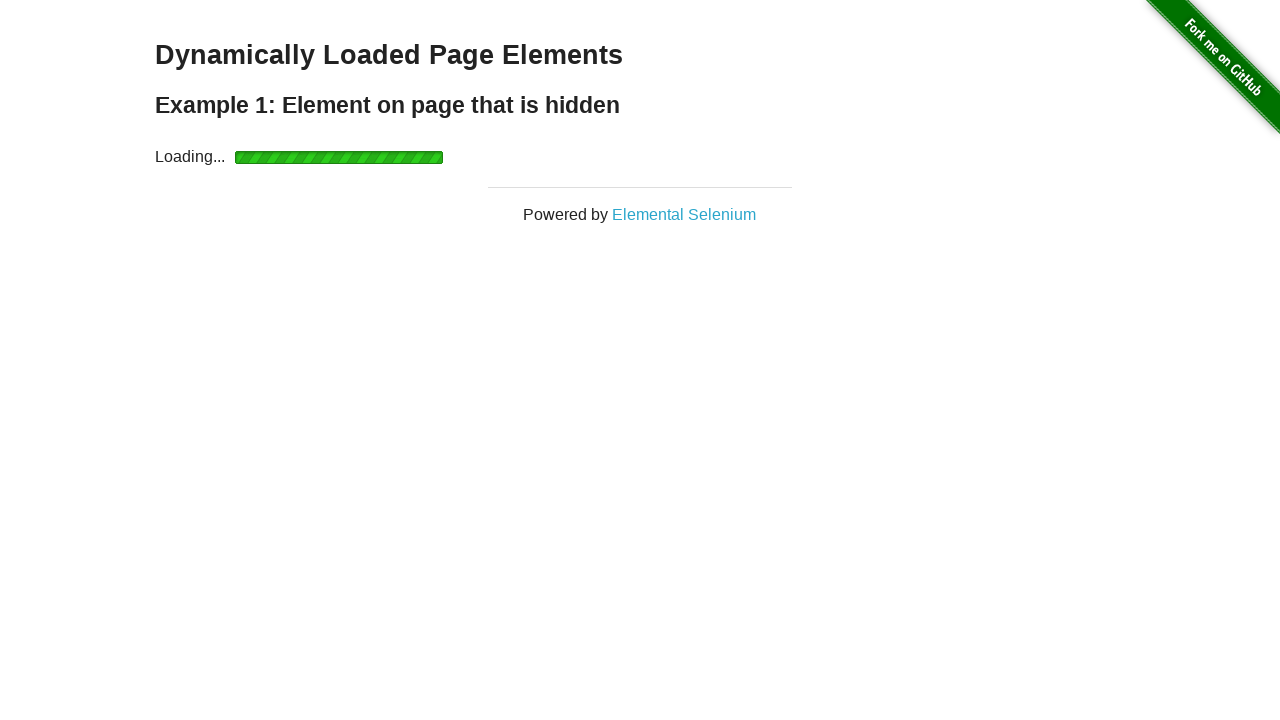

Waited for the finish element with 'Hello World' text to become visible
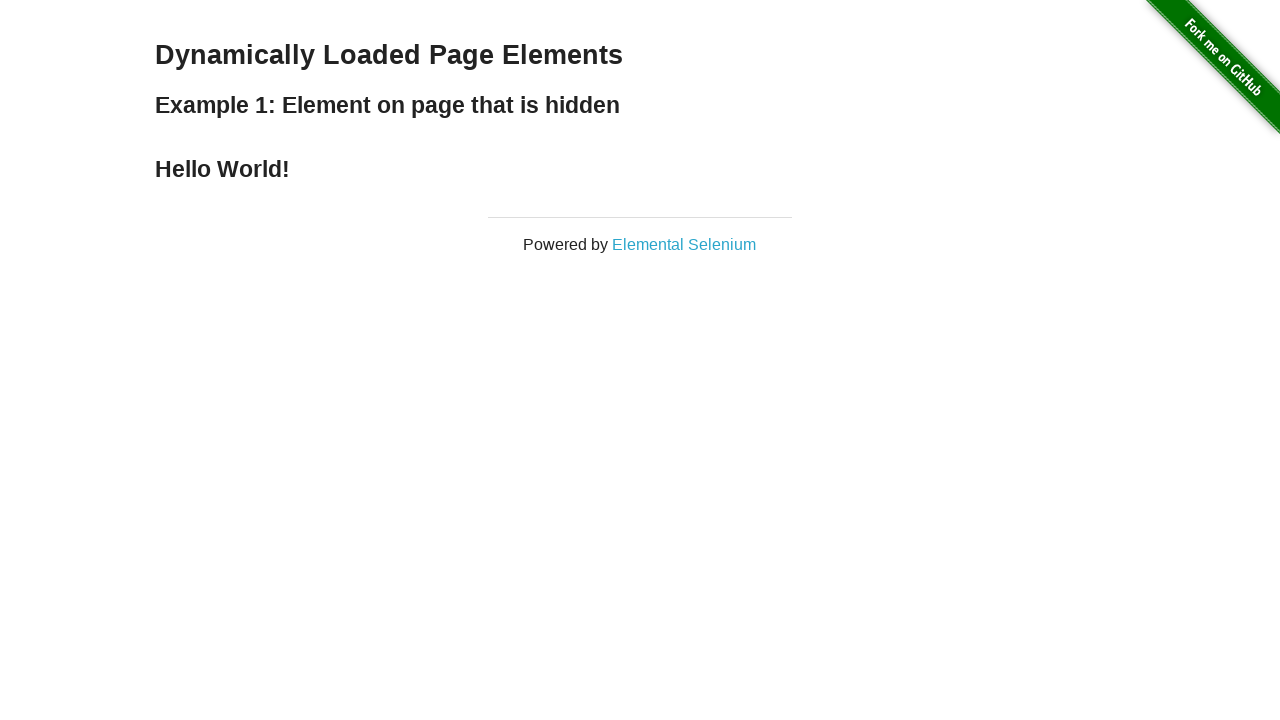

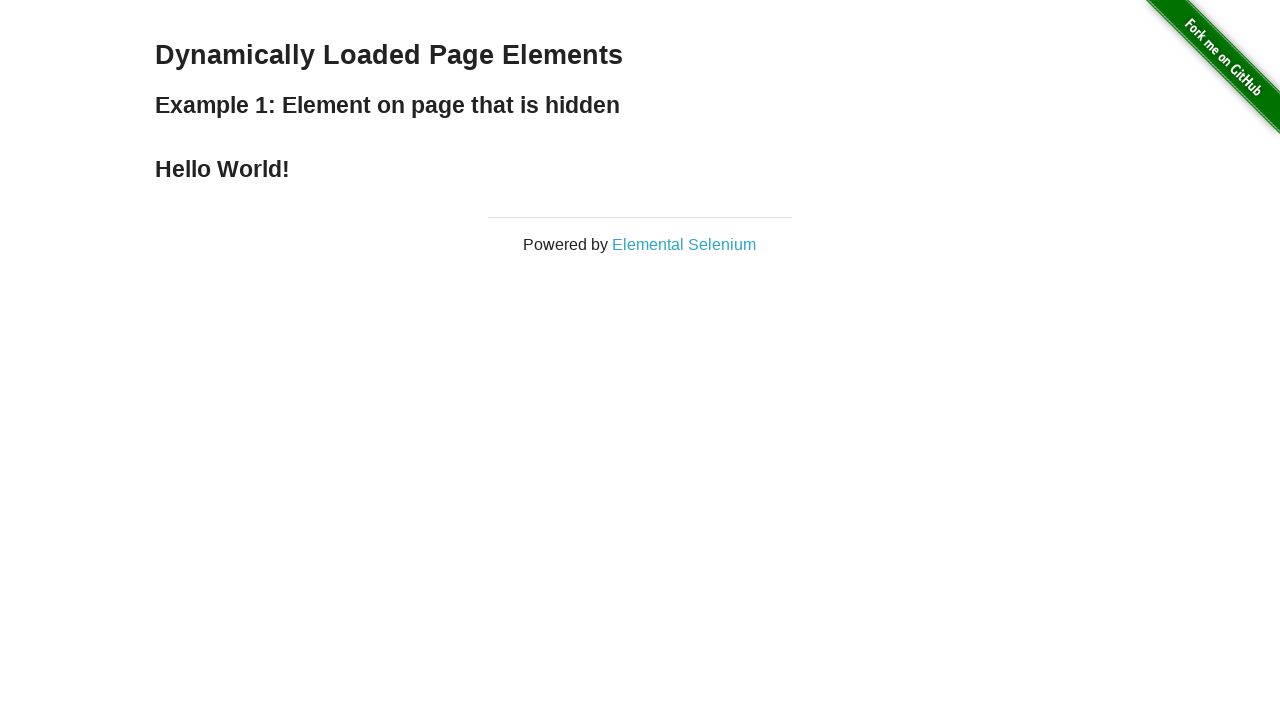